Tests JavaScript alert, confirm, and prompt dialog handling by clicking buttons that trigger different types of dialogs and verifying the results

Starting URL: https://the-internet.herokuapp.com/javascript_alerts

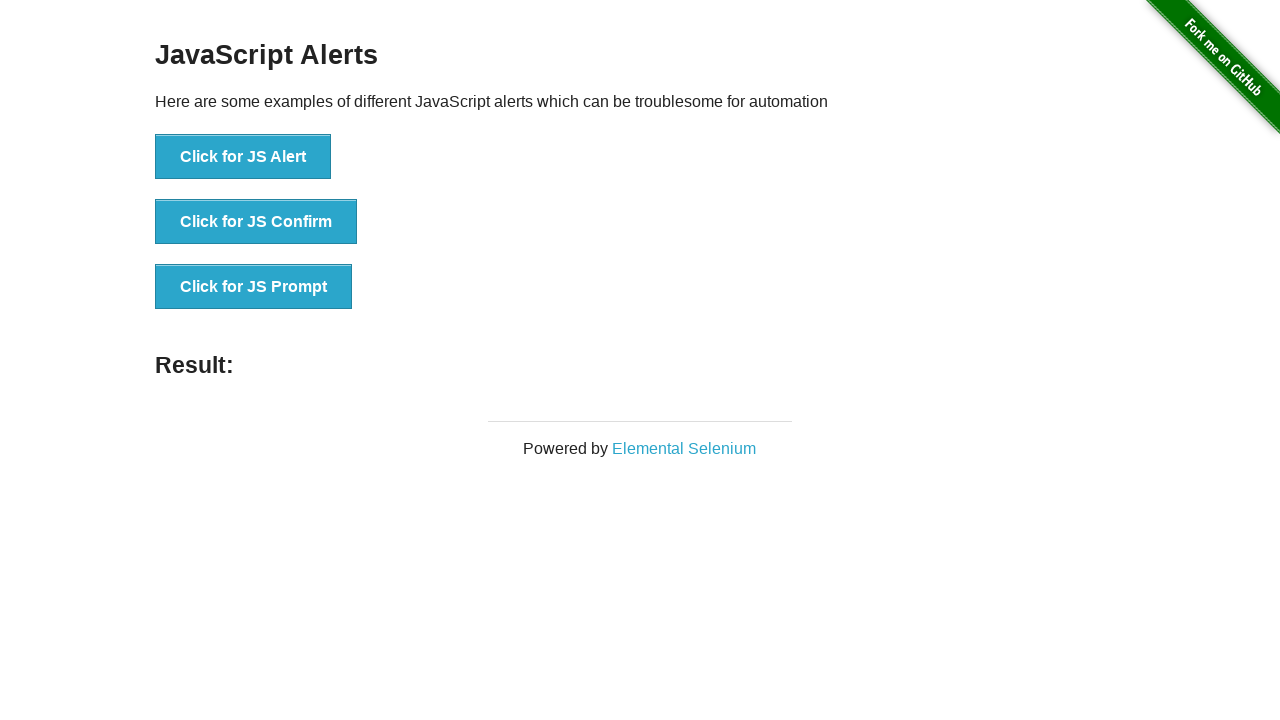

Set up dialog handler to accept all dialogs with custom input for prompts
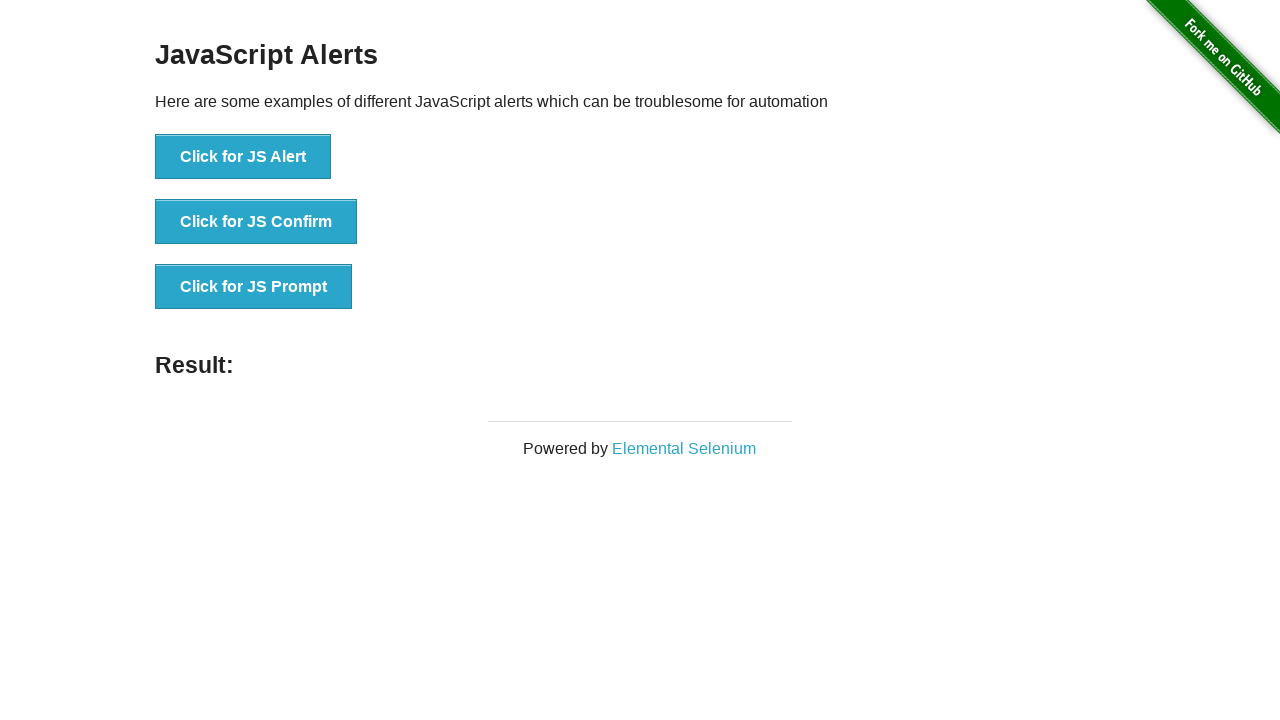

Clicked button to trigger JavaScript alert dialog at (243, 157) on xpath=//button[text()='Click for JS Alert']
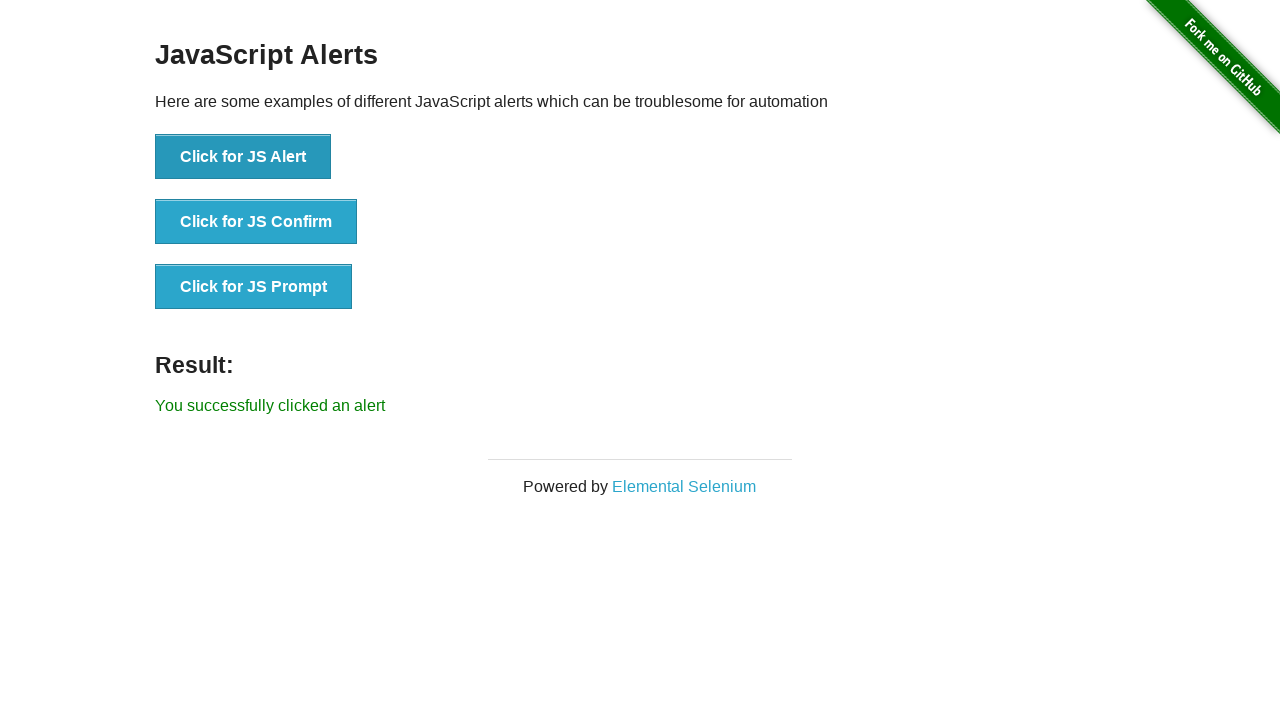

Waited for alert result to update on page
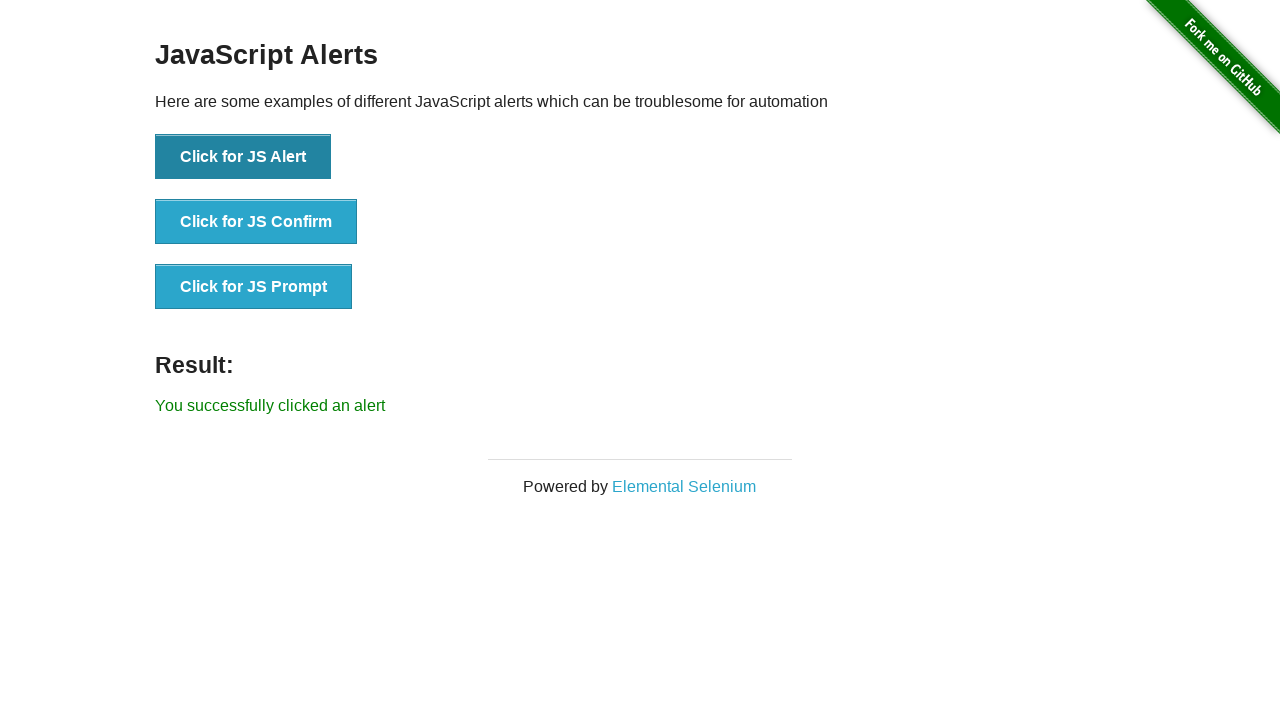

Clicked button to trigger JavaScript confirm dialog at (256, 222) on xpath=//button[text()='Click for JS Confirm']
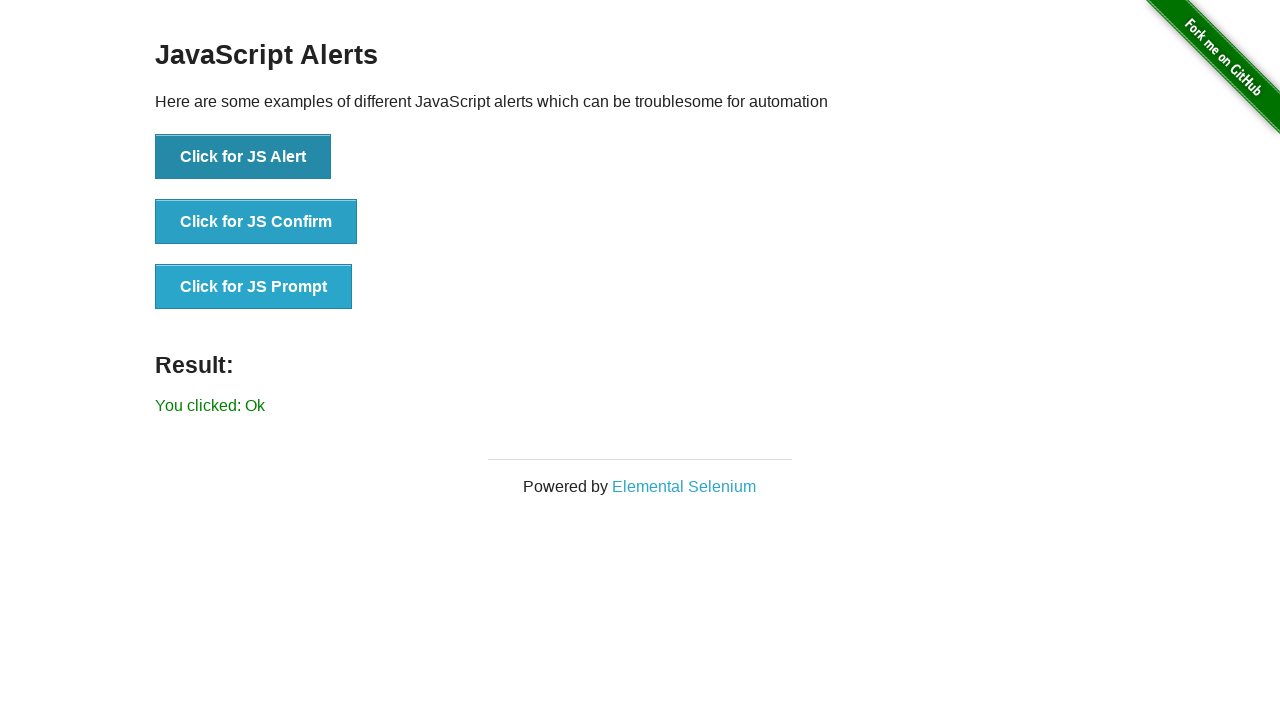

Waited for confirm result to update on page
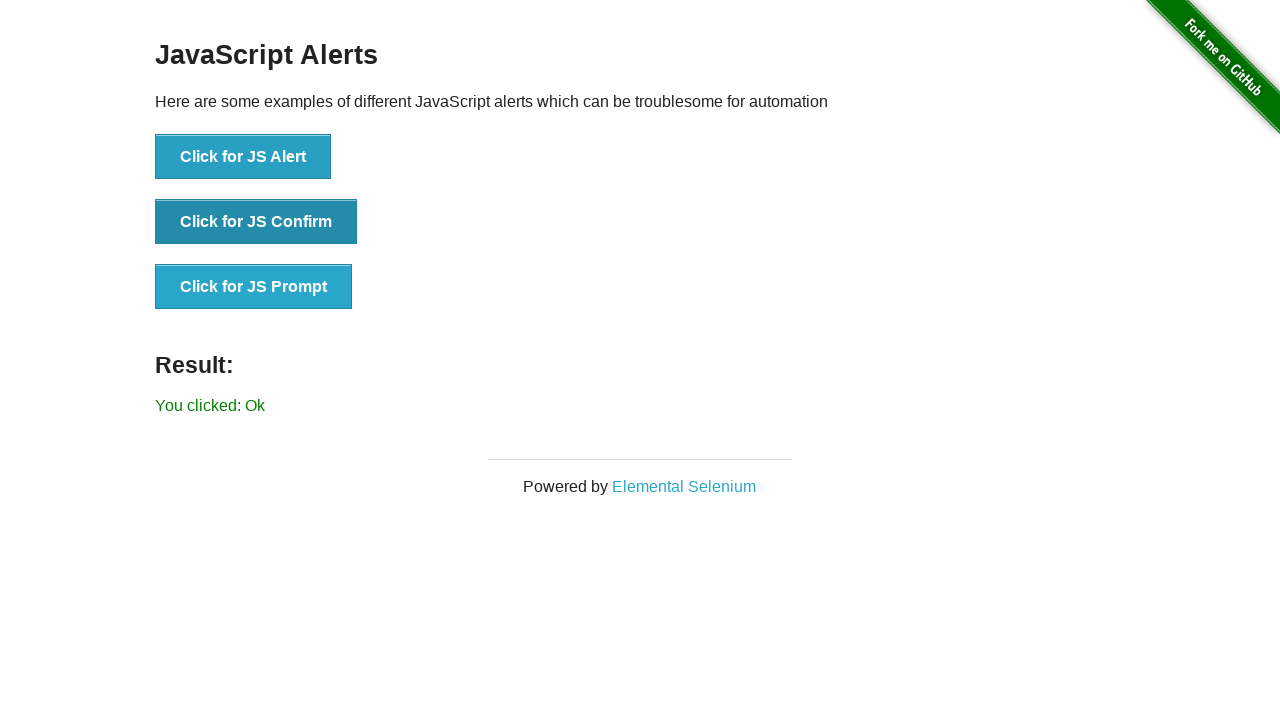

Clicked button to trigger JavaScript prompt dialog at (254, 287) on xpath=//button[text()='Click for JS Prompt']
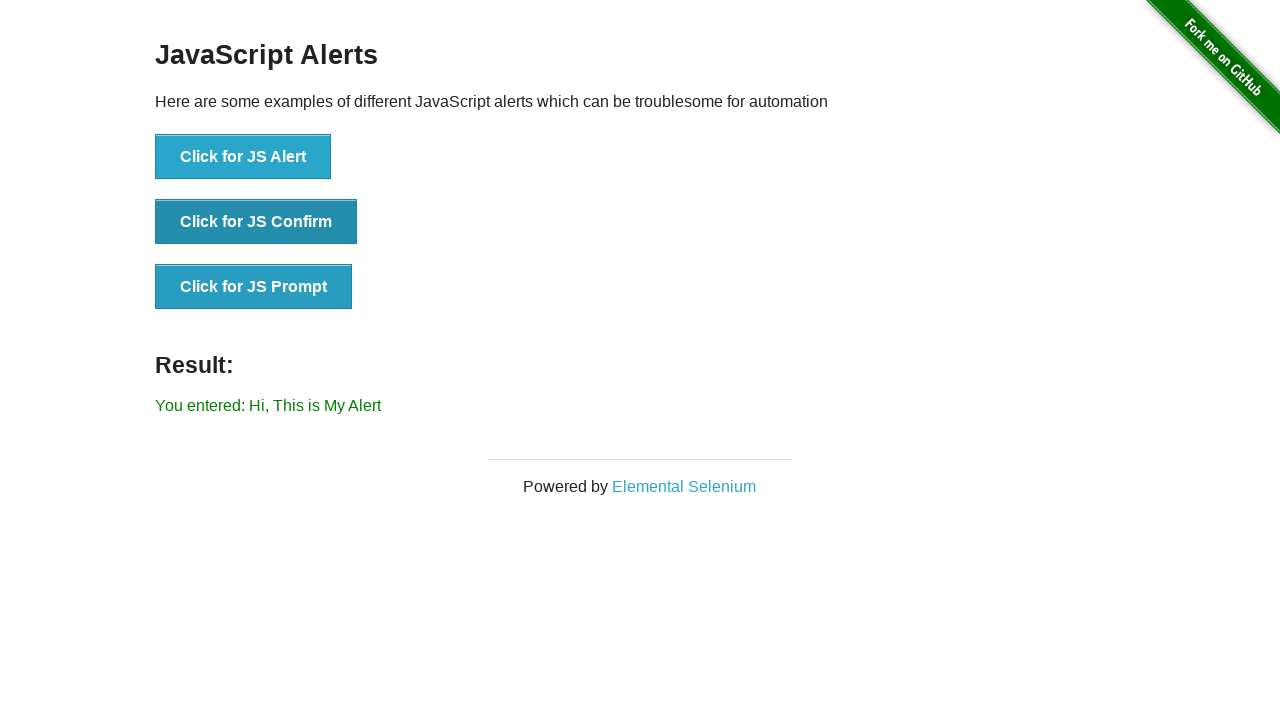

Waited for prompt result to update on page
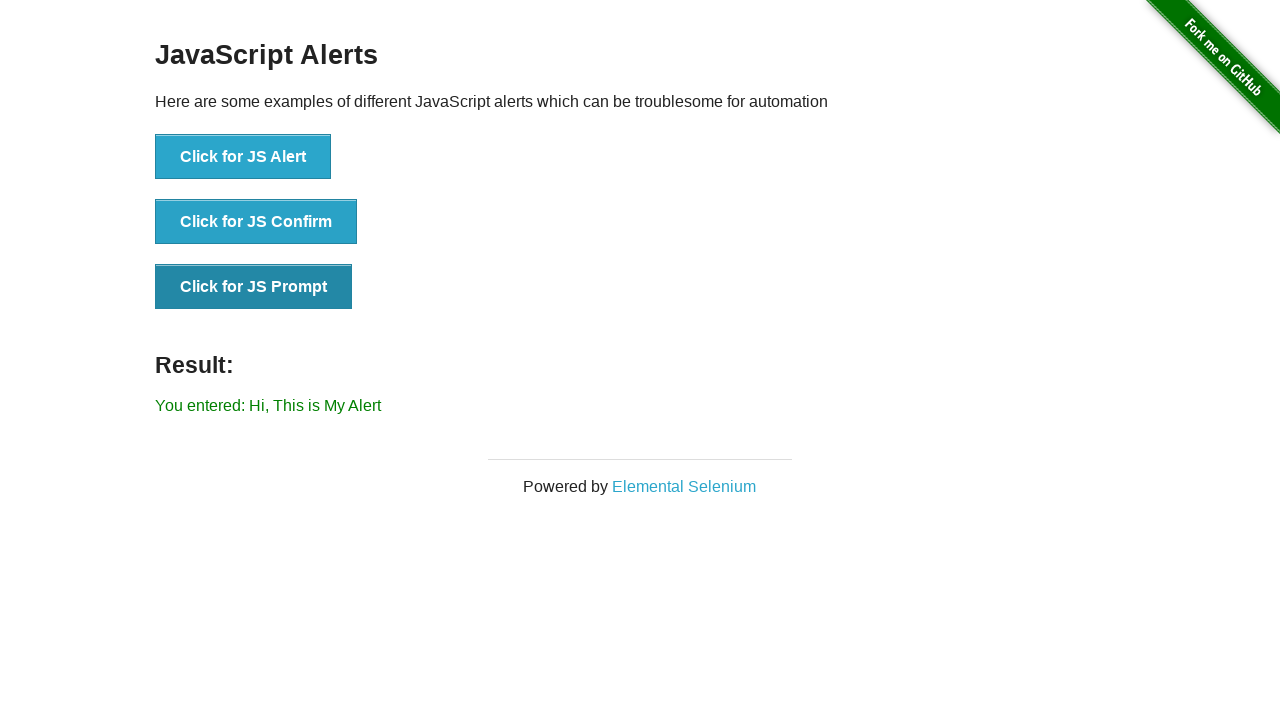

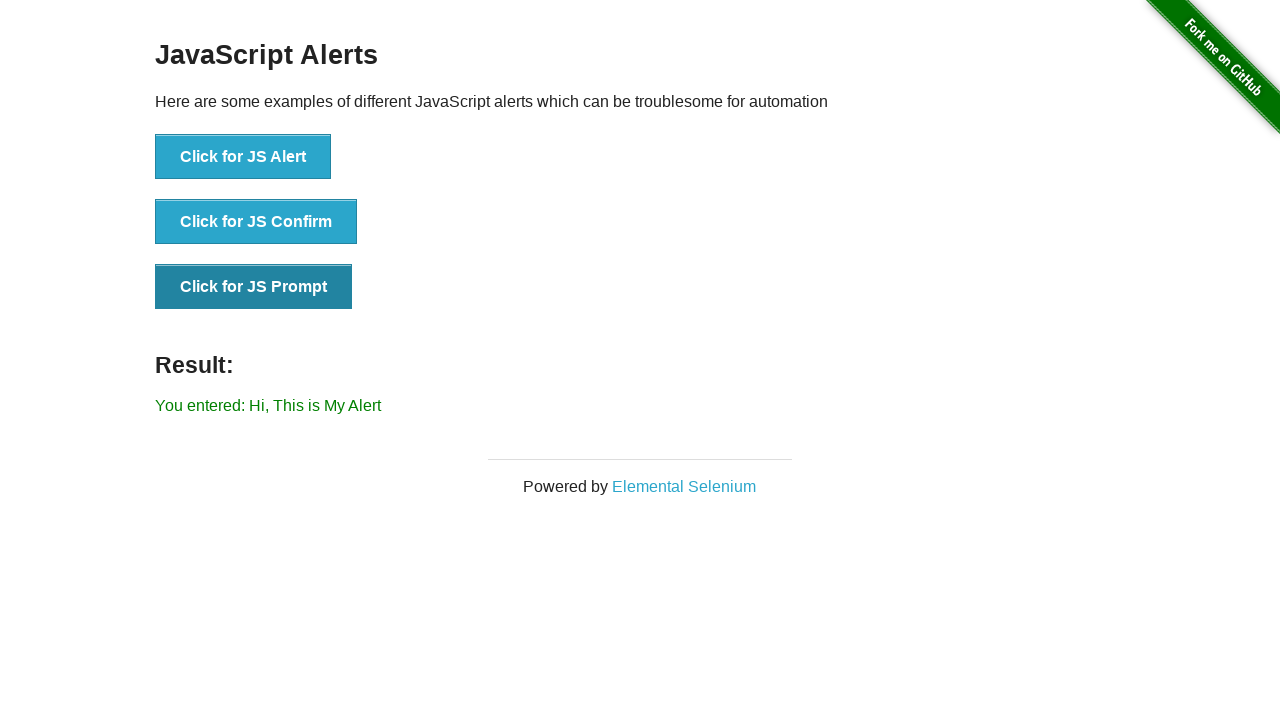